Solves a math problem by extracting a value from the page, calculating the result using a logarithmic formula, and submitting the answer along with checkbox selections

Starting URL: http://suninjuly.github.io/math.html

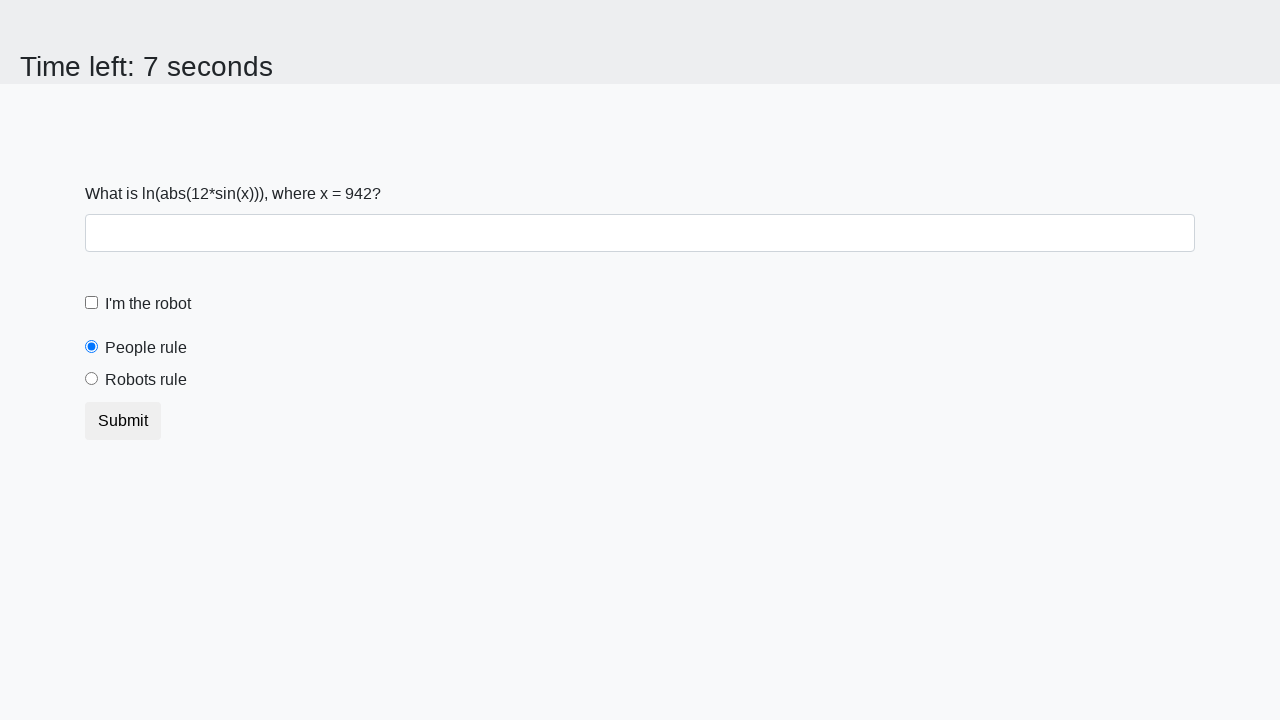

Located the input value element
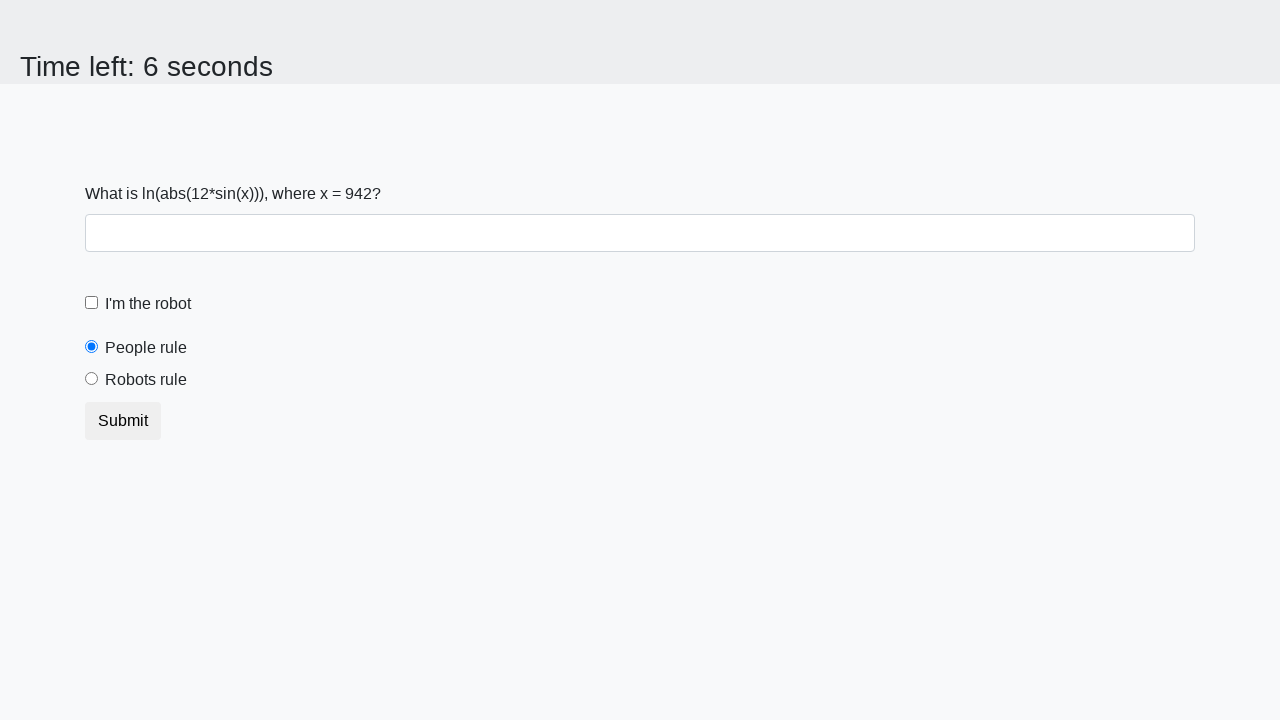

Extracted value from page: 942
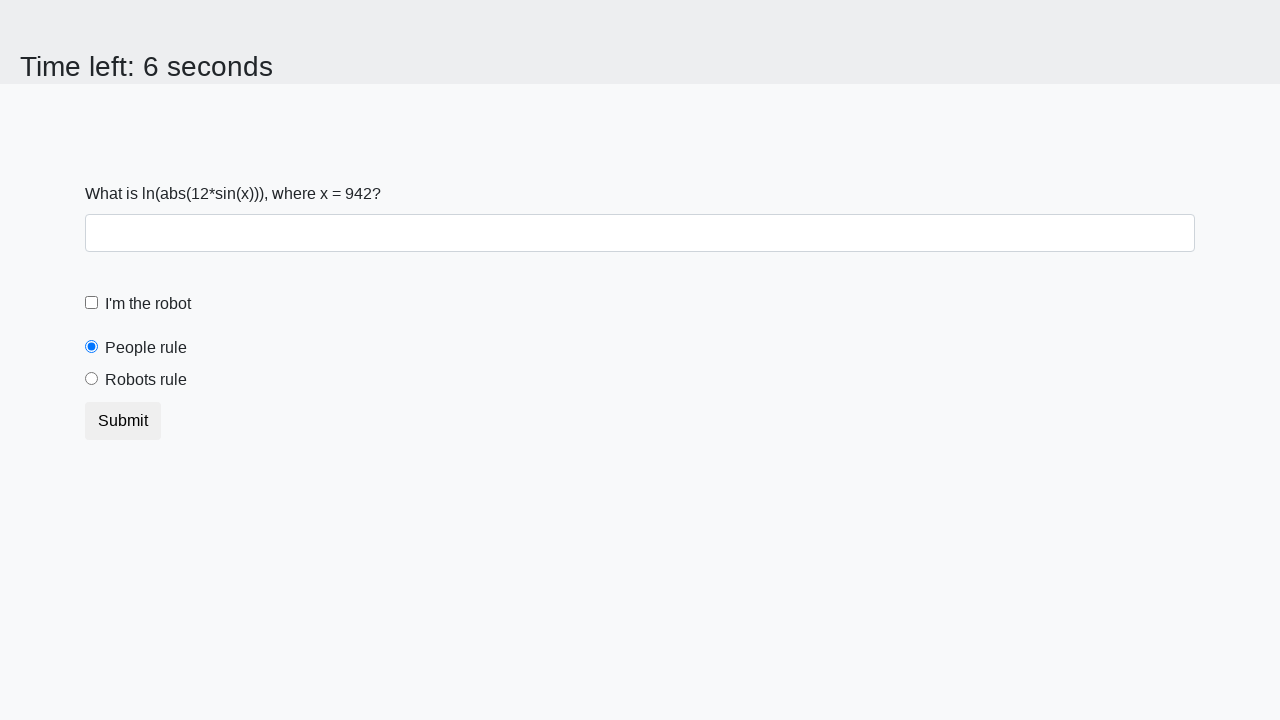

Calculated logarithmic result: 1.7079934104489918
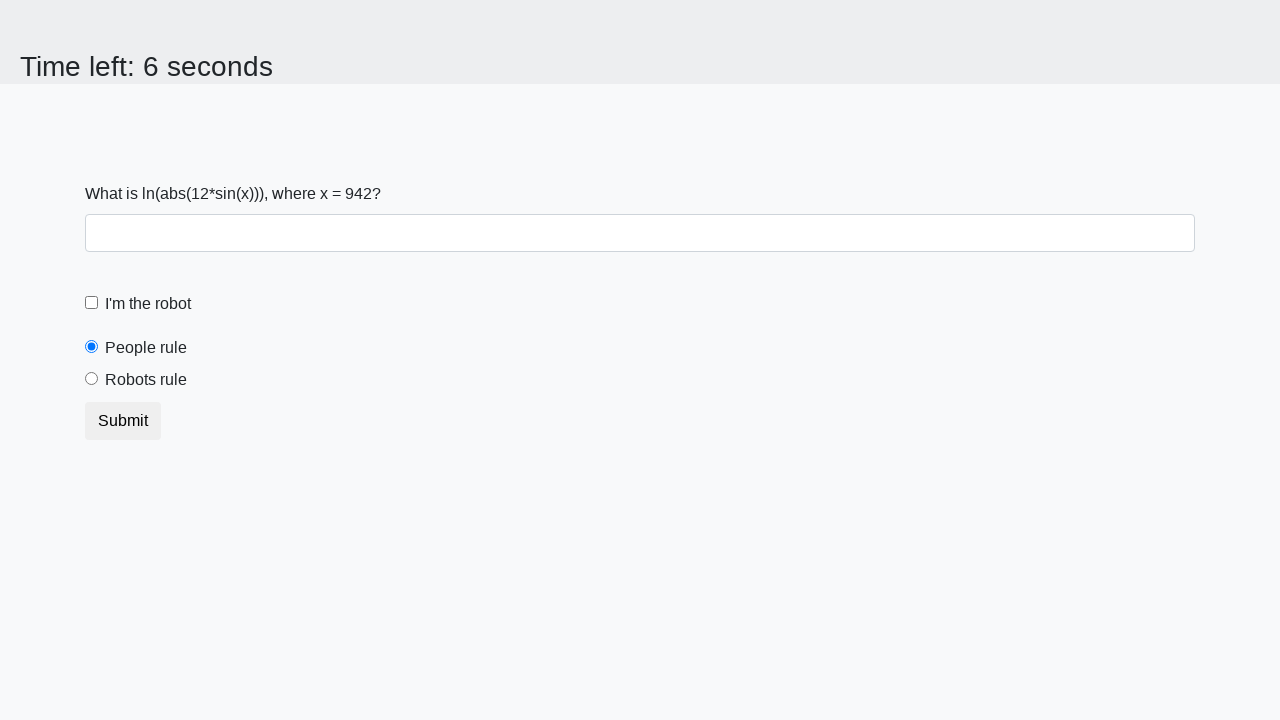

Filled answer field with calculated value: 1.7079934104489918 on #answer.form-control
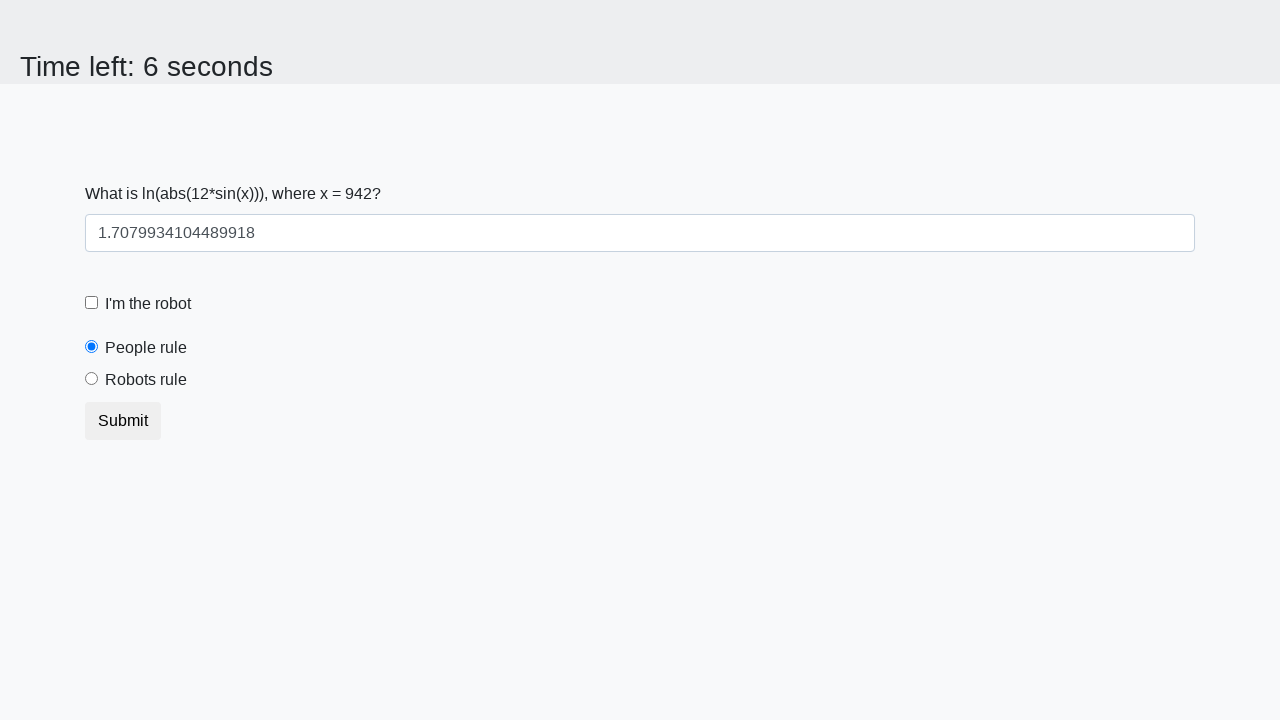

Checked the robot checkbox at (92, 303) on #robotCheckbox
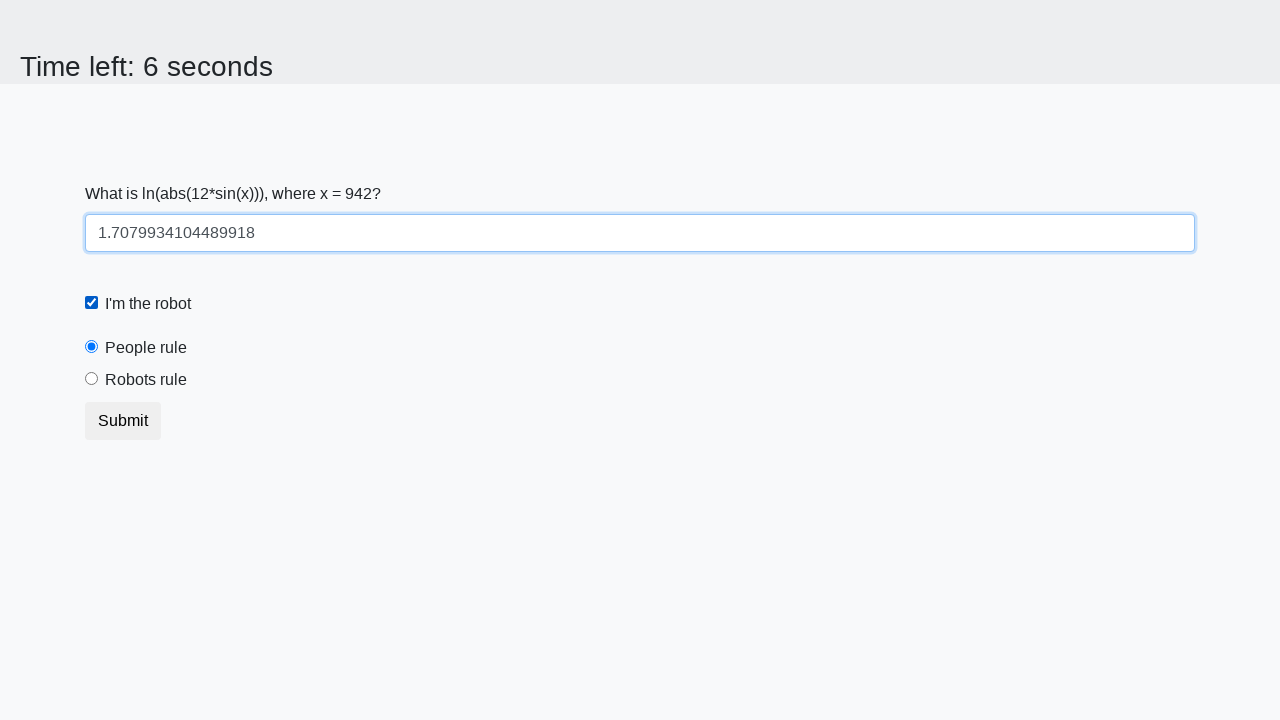

Selected the robots rule radio button at (92, 379) on #robotsRule
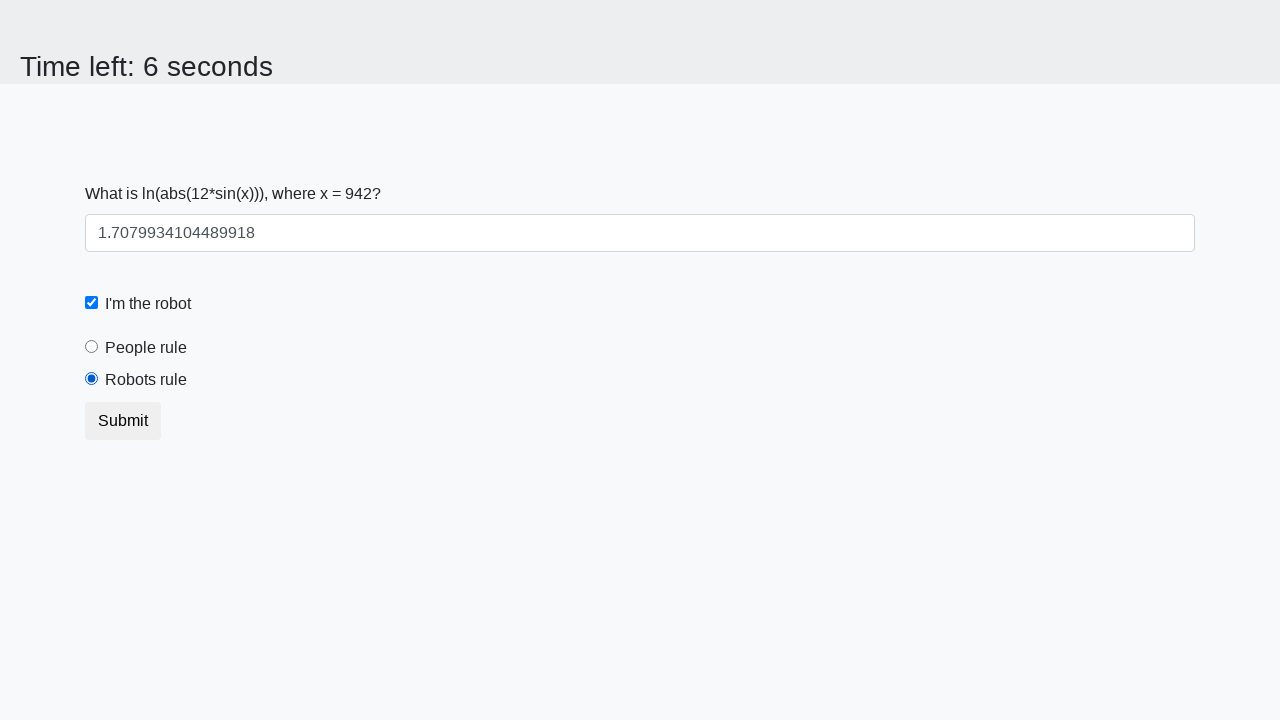

Submitted the form at (123, 421) on button[type=submit]
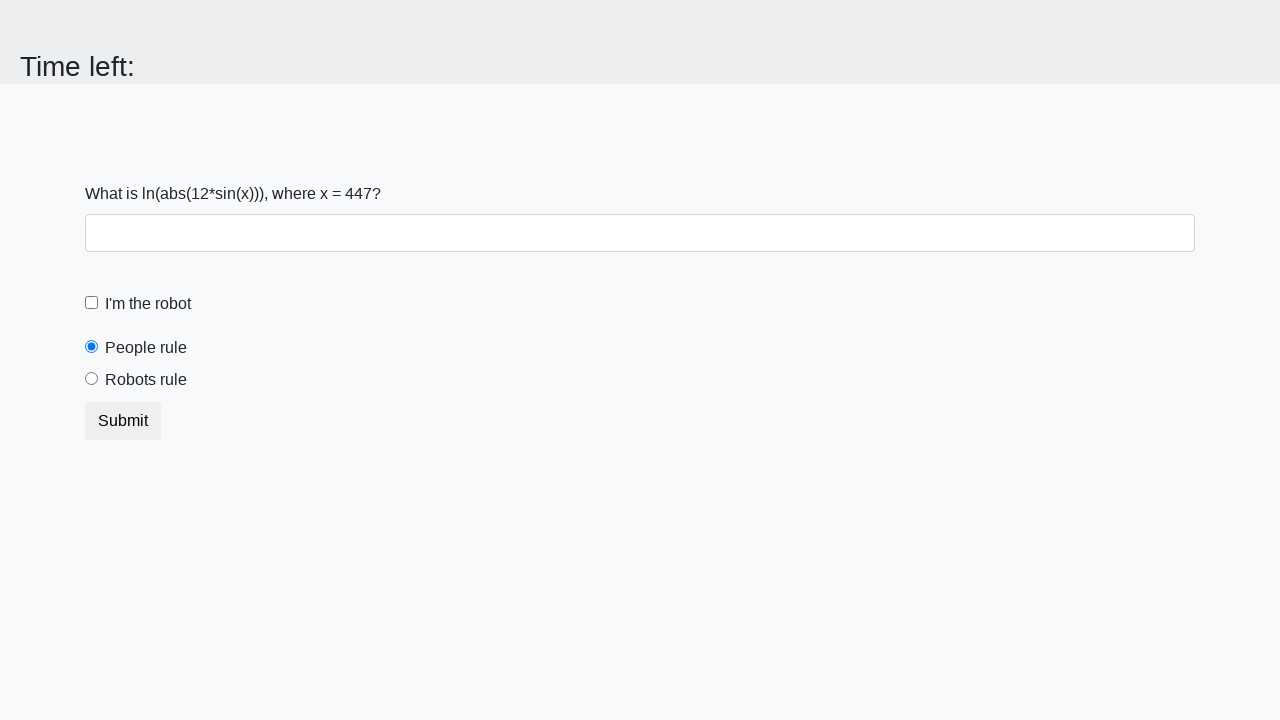

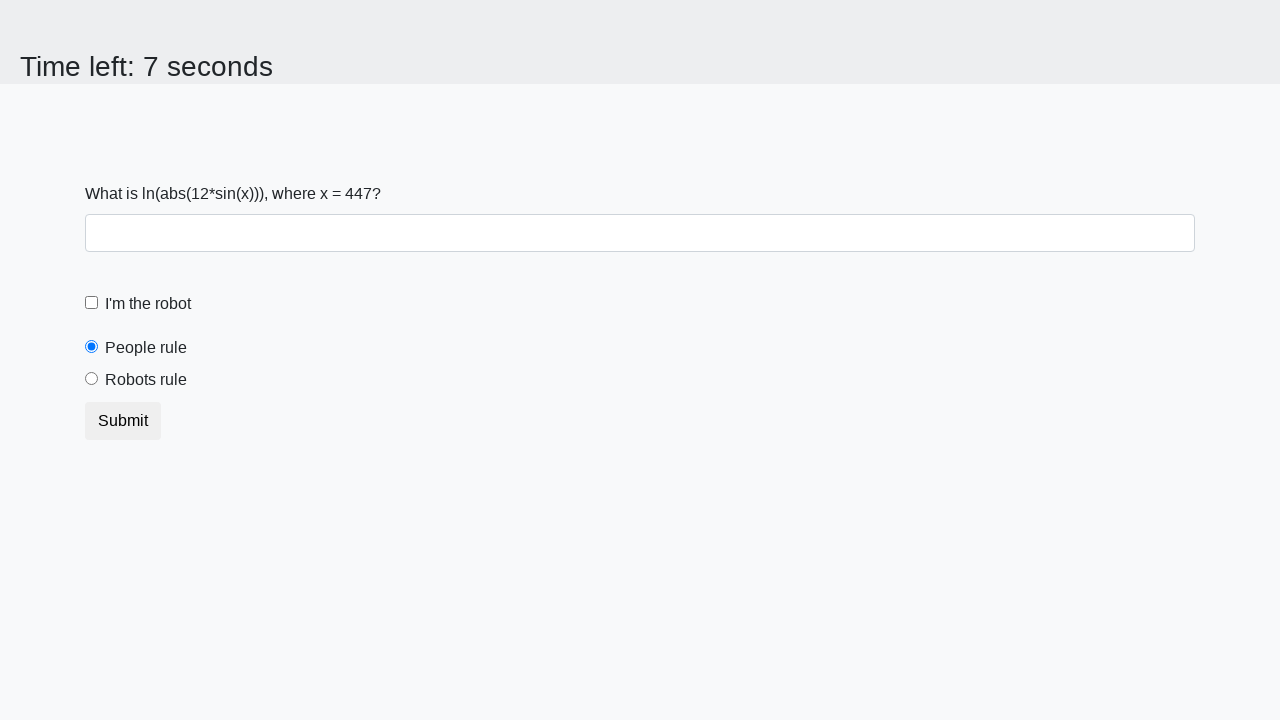